Tests drag and drop functionality by dragging an element and dropping it onto a target area

Starting URL: https://jqueryui.com/droppable/

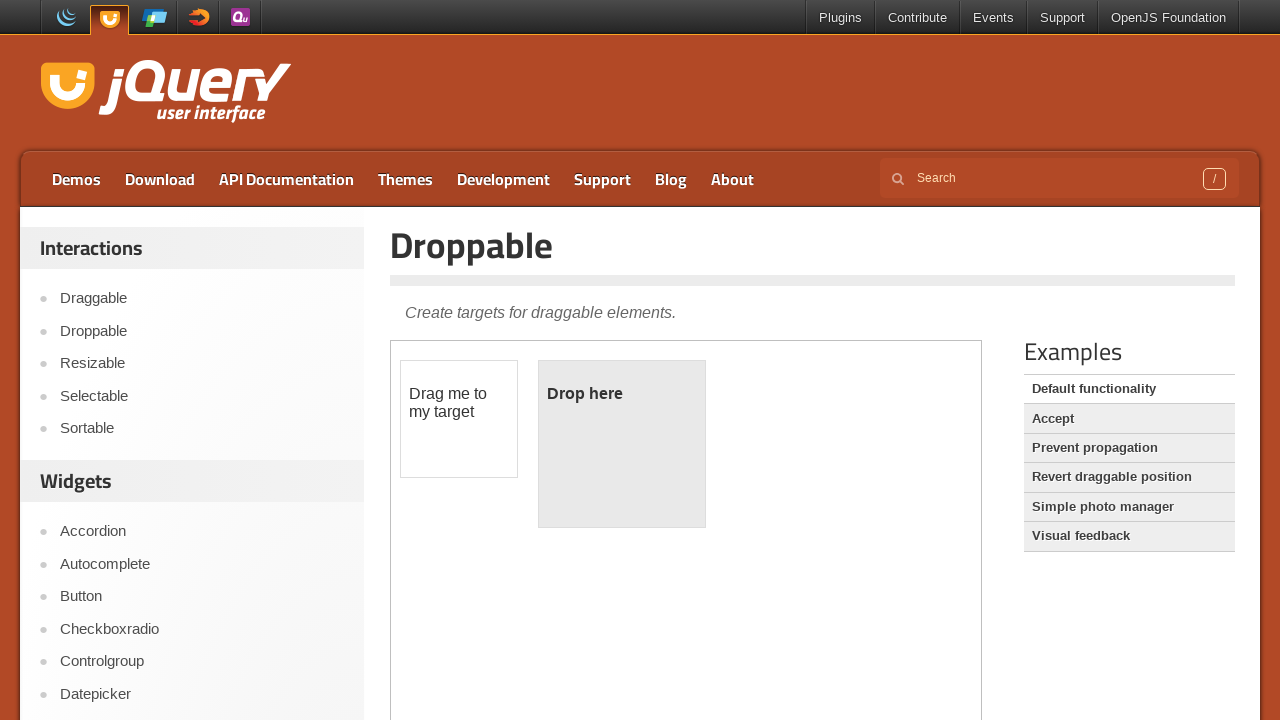

Located the demo iframe
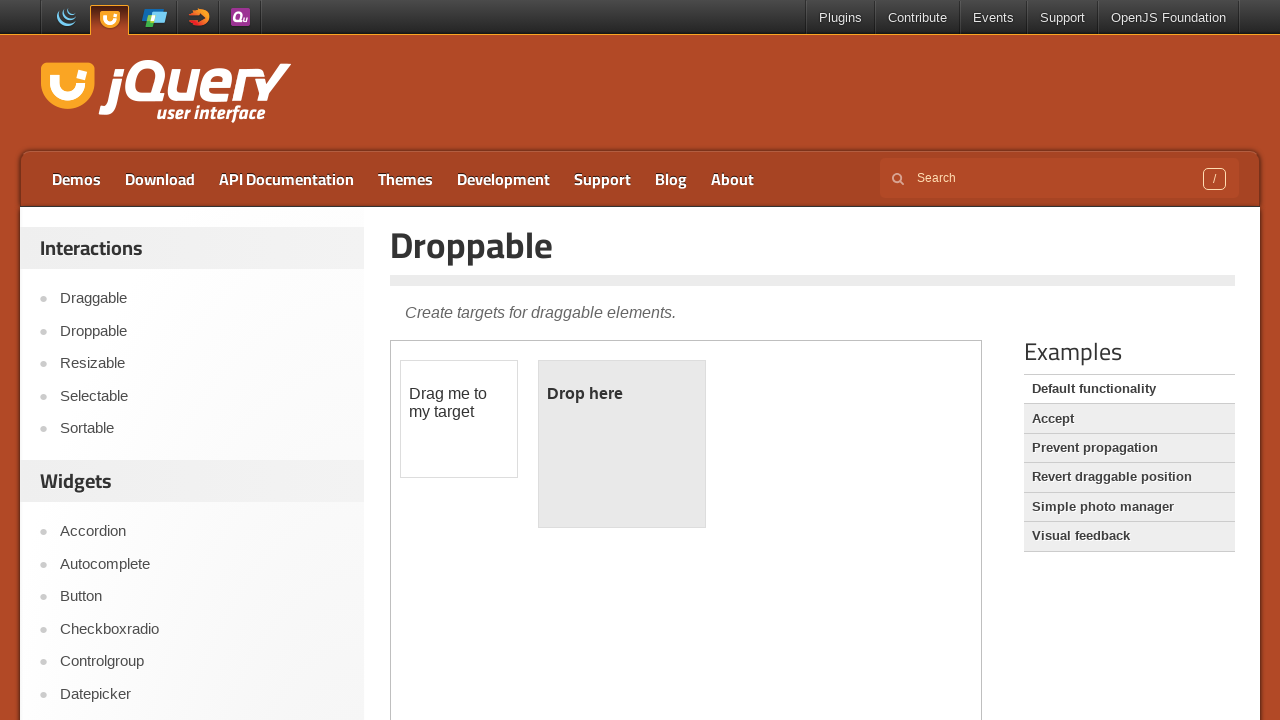

Located the draggable element
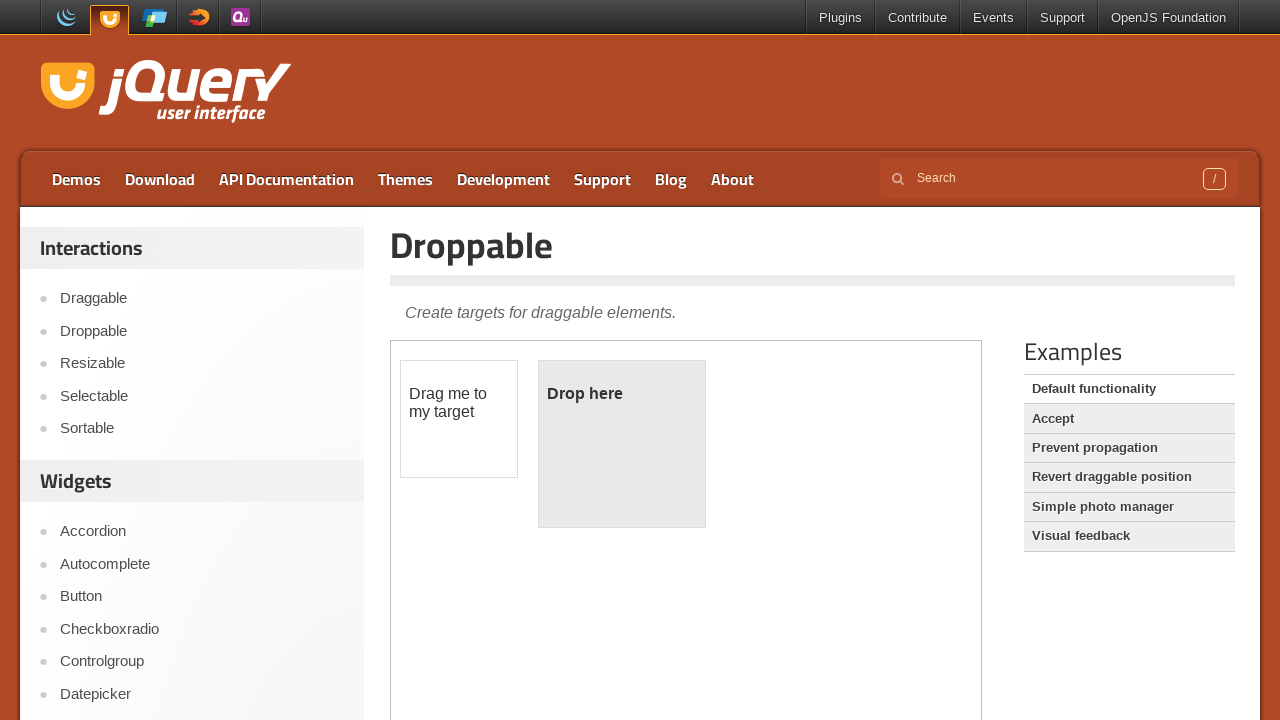

Located the droppable target element
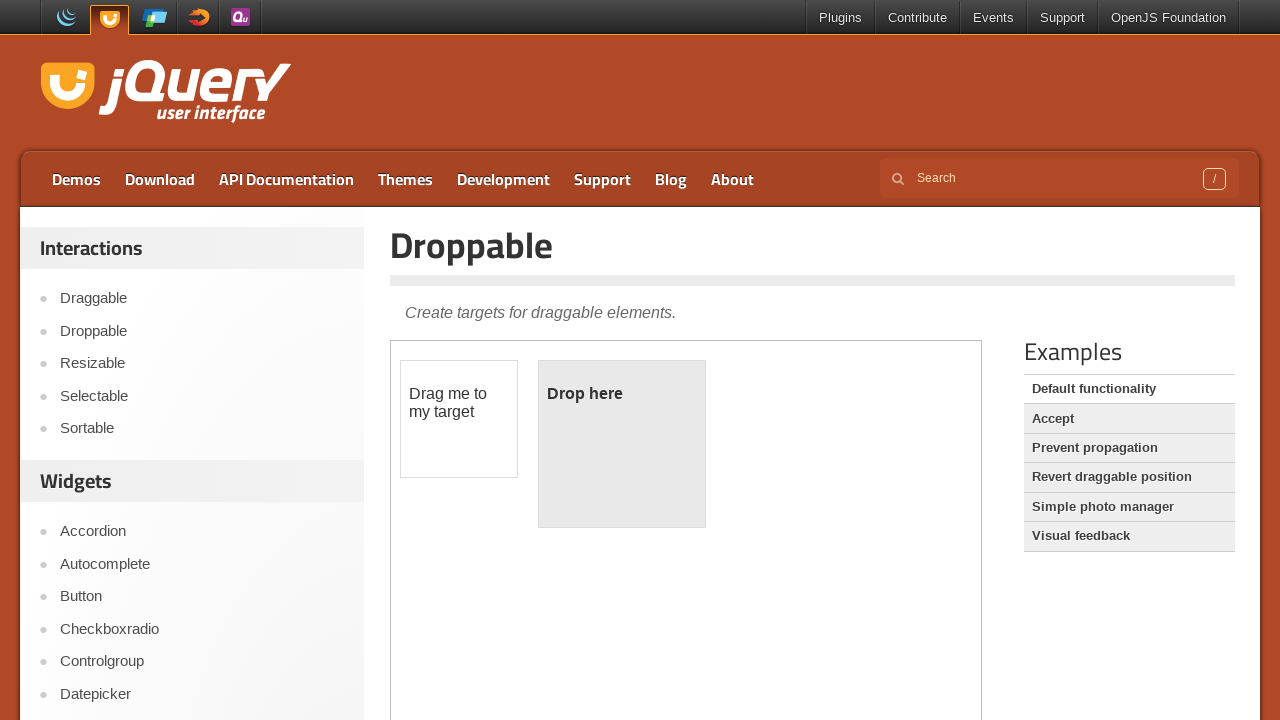

Dragged element onto drop target at (622, 444)
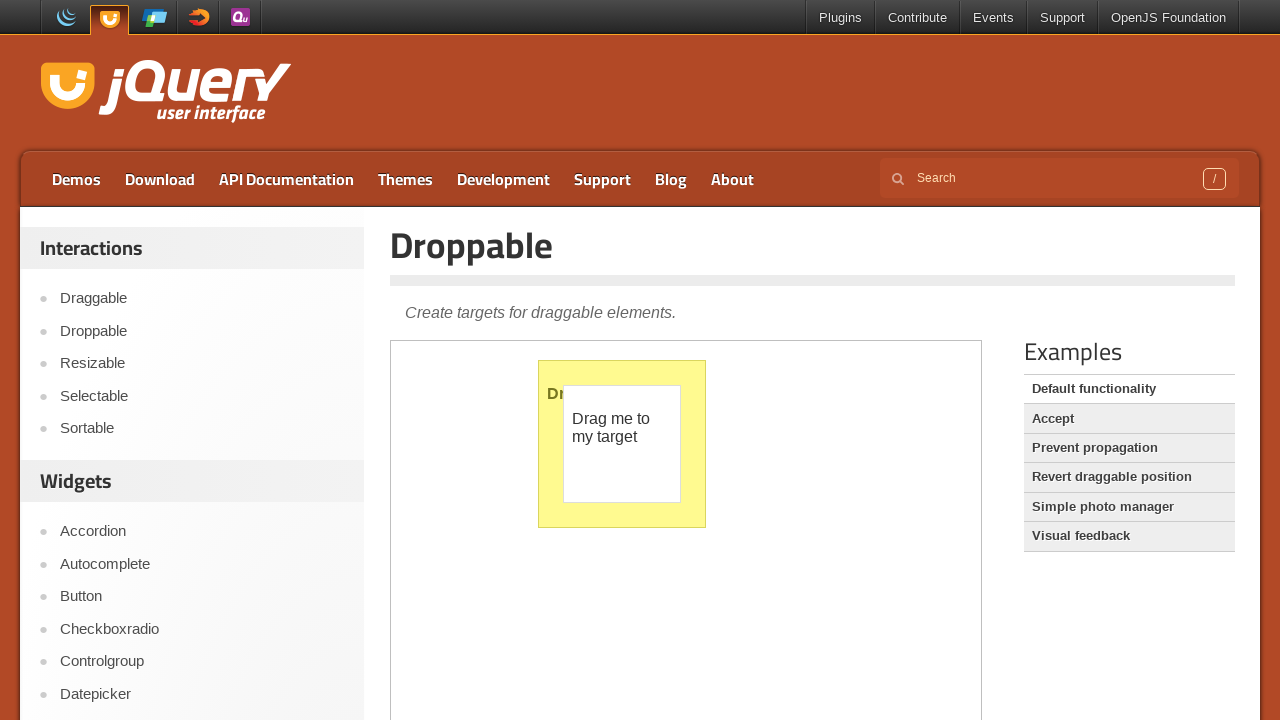

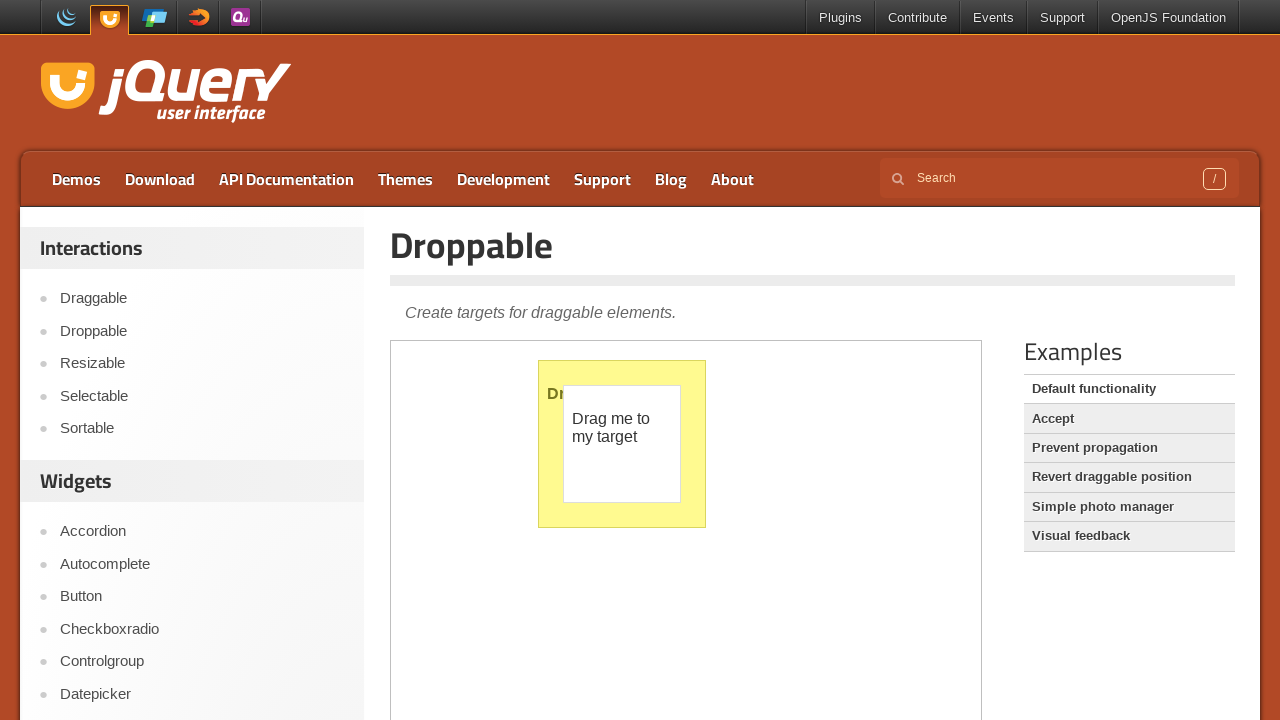